Tests the jQuery UI slider functionality by dragging the slider handle to a different position

Starting URL: https://jqueryui.com/slider/

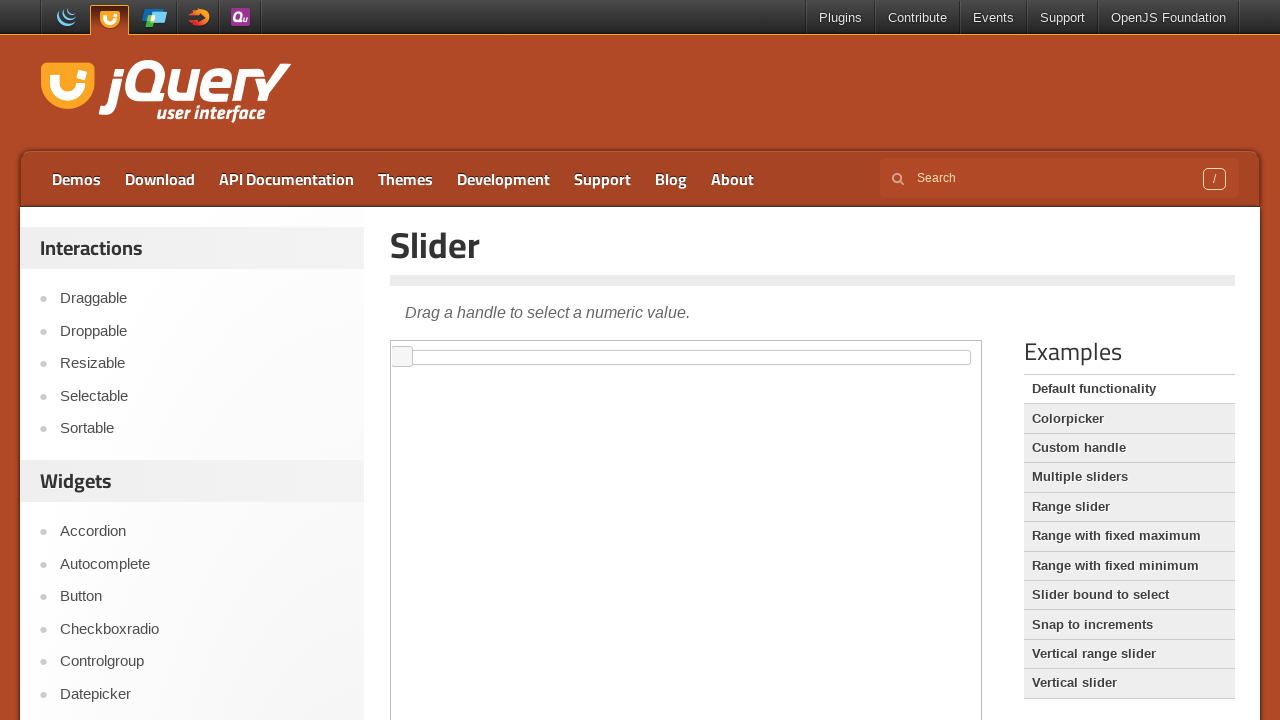

Located the iframe containing the jQuery UI slider
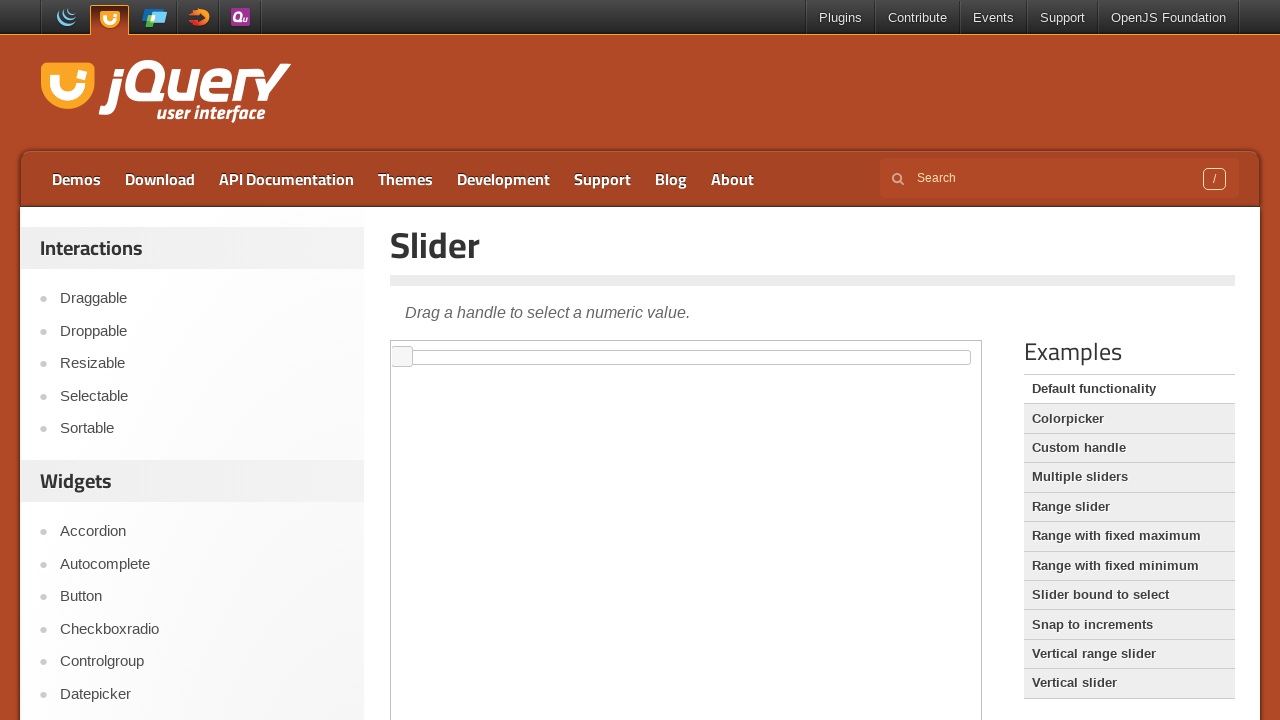

Located the slider handle element
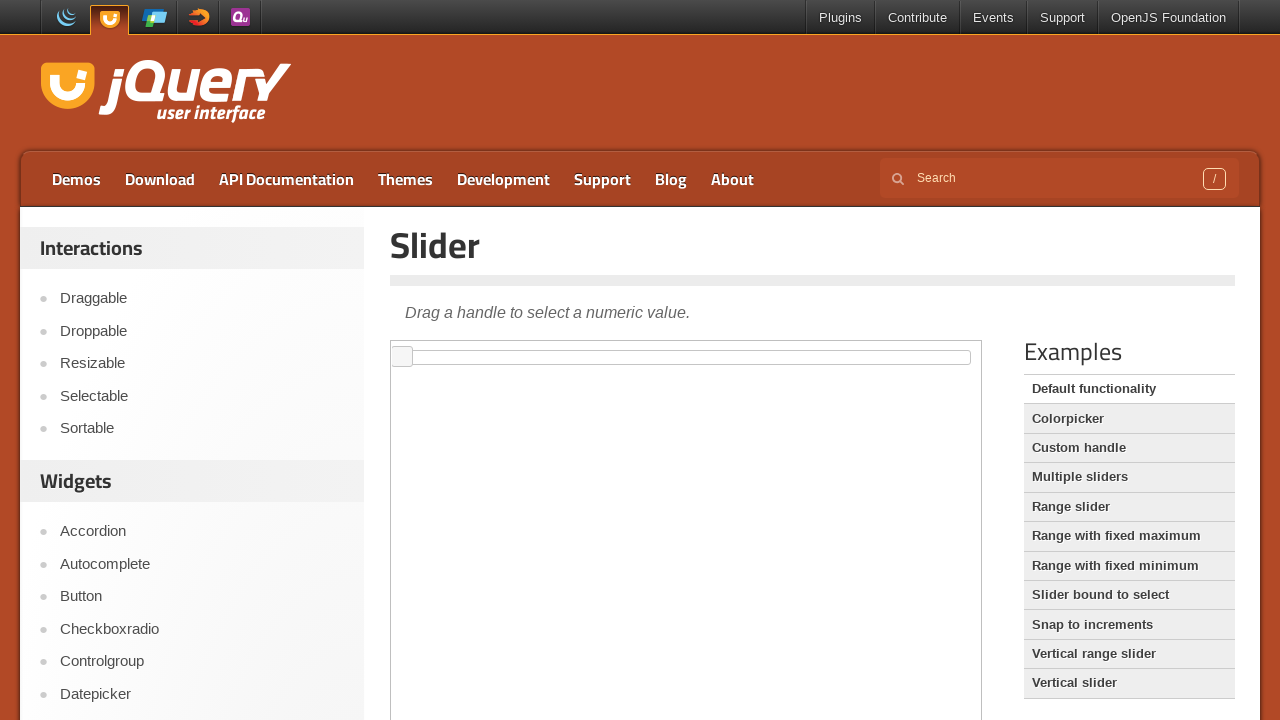

Dragged the slider handle 100 pixels to the right at (493, 347)
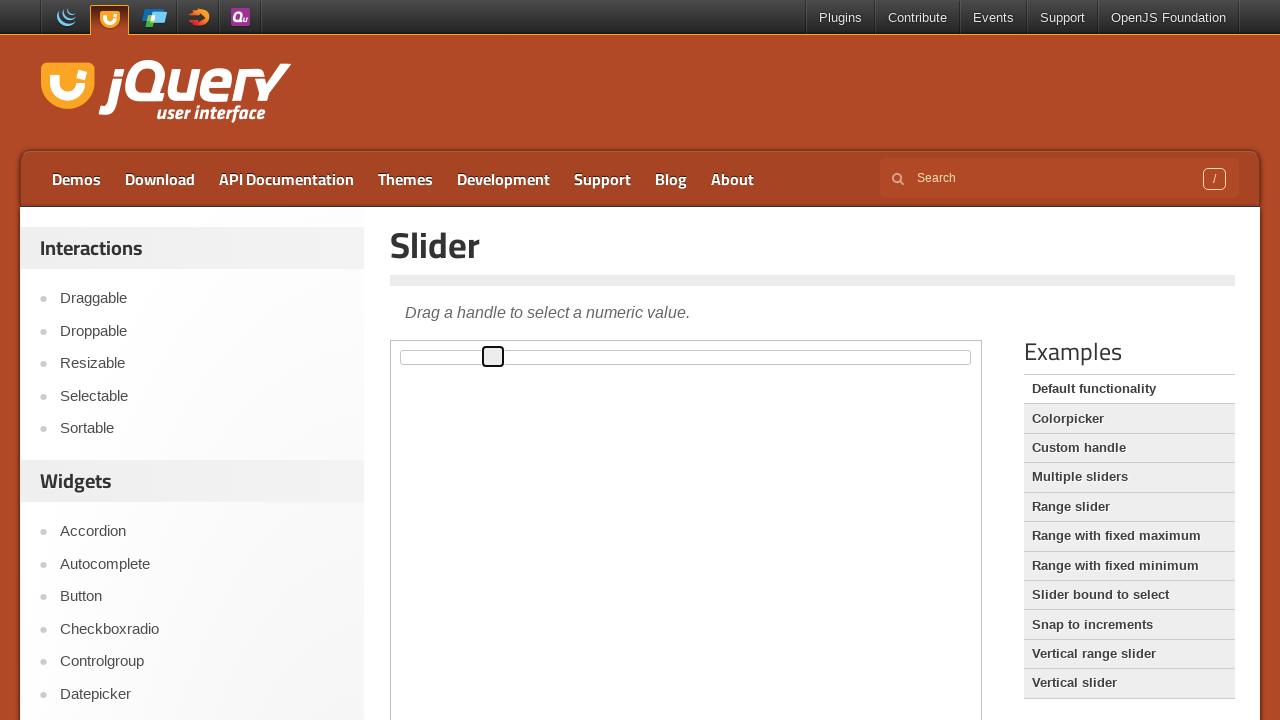

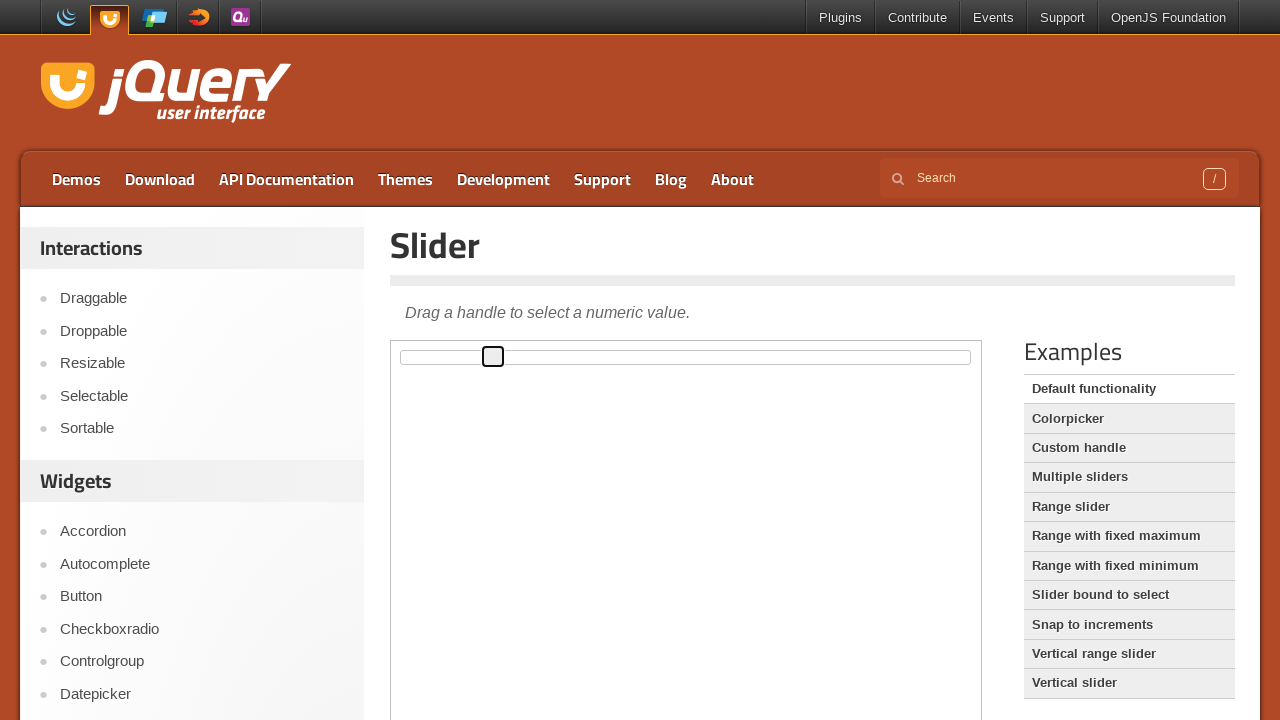